Tests dialog handling by clicking the Prompt button and accepting the dialog with a custom value

Starting URL: https://testautomationpractice.blogspot.com/

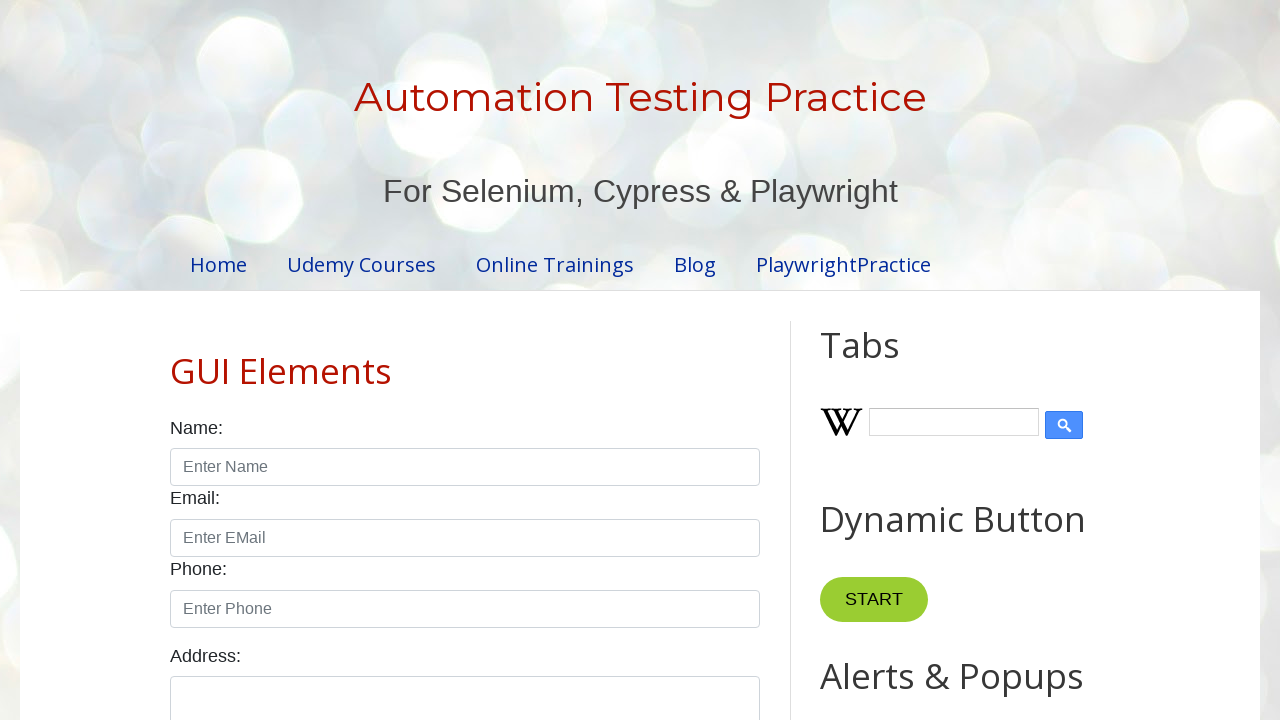

Waited for 'Automation Testing Practice' heading to be visible
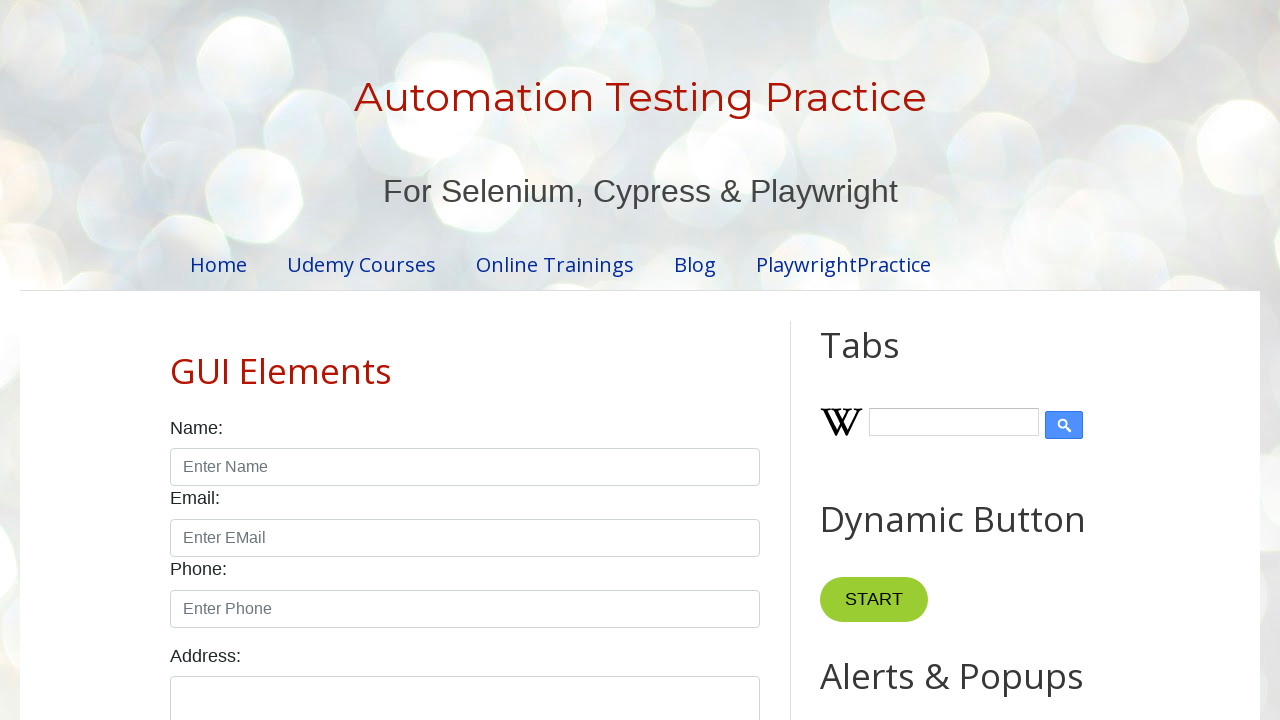

Set up dialog handler to accept with custom value 'KMSer'
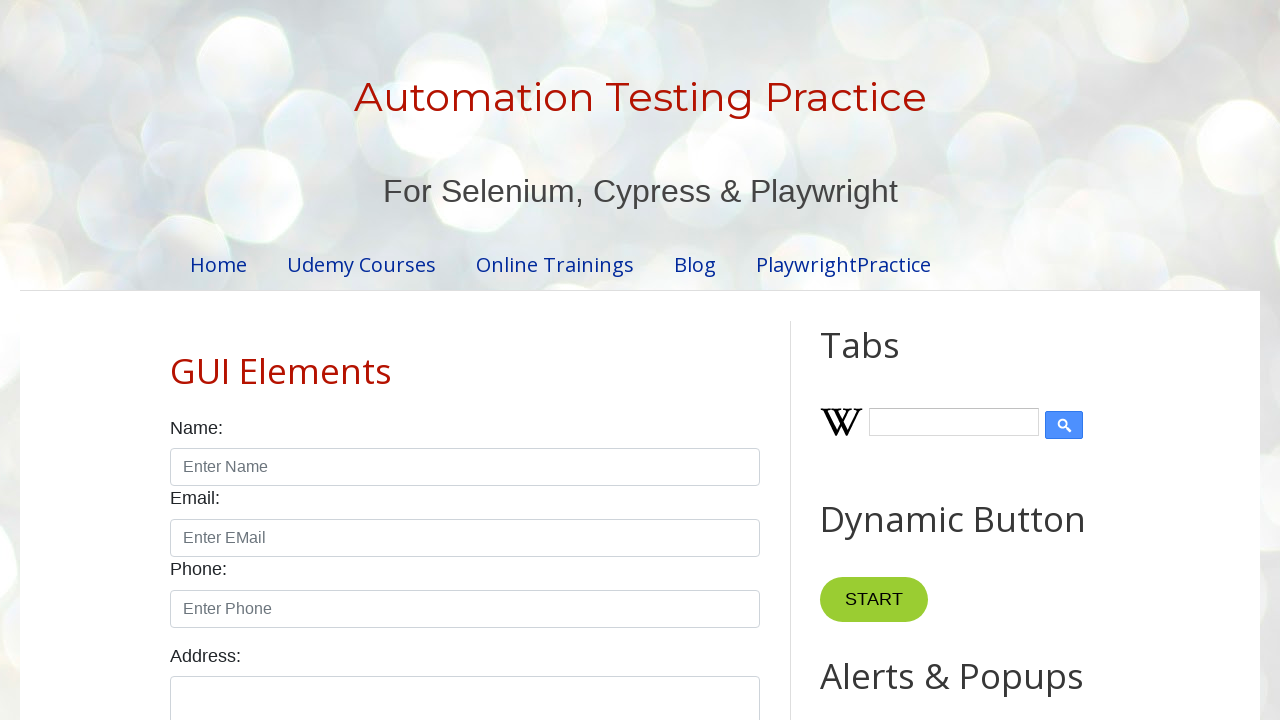

Clicked the Prompt button to trigger dialog at (890, 360) on internal:role=button[name="Prompt"i]
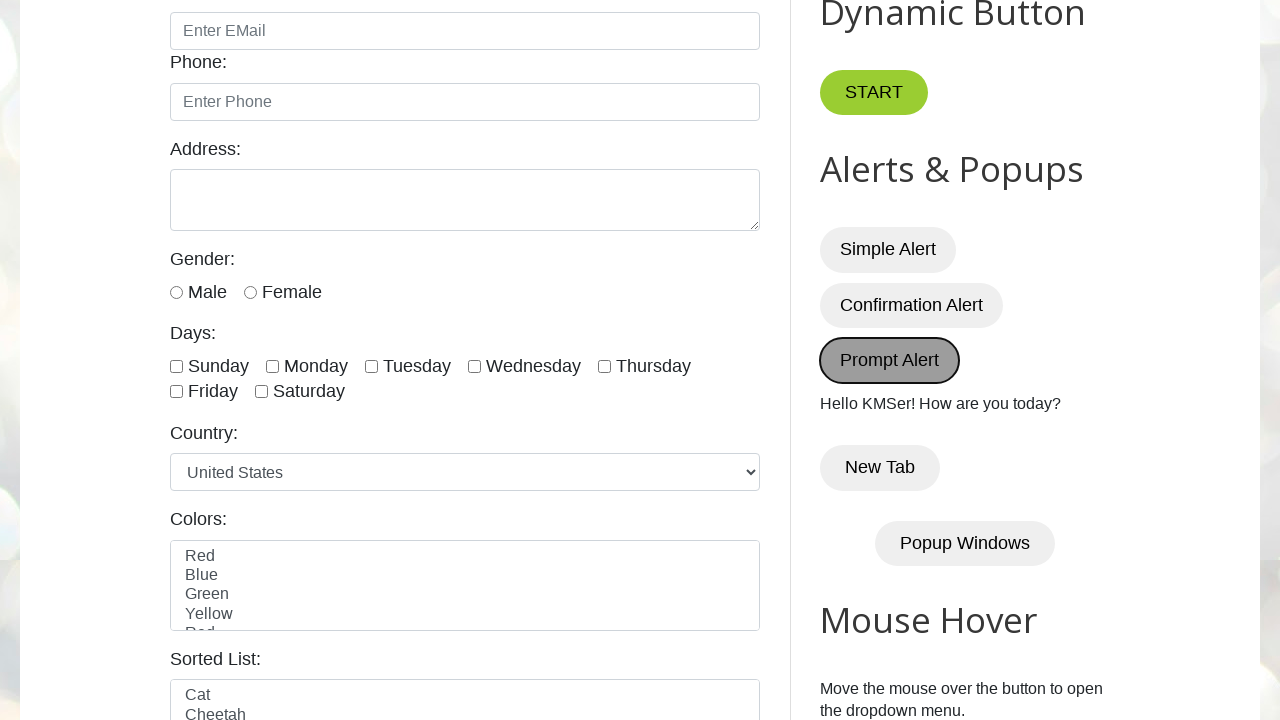

Waited for dialog result to be displayed in #demo element
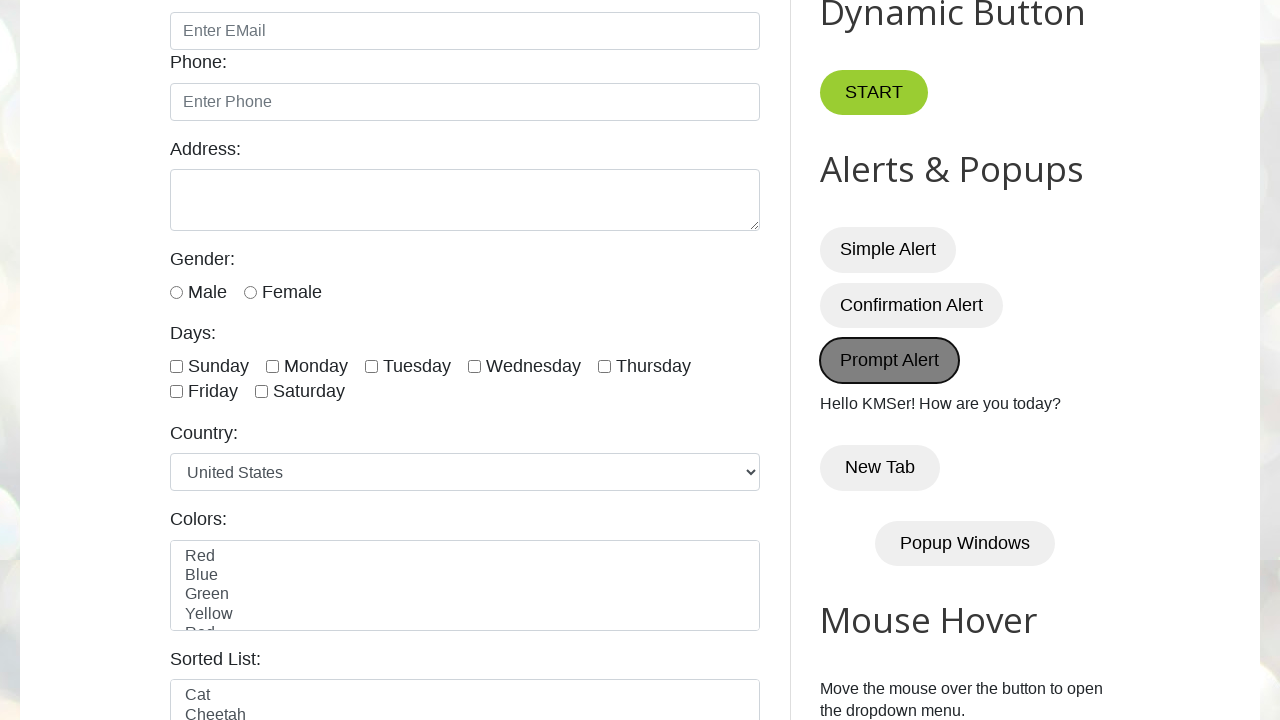

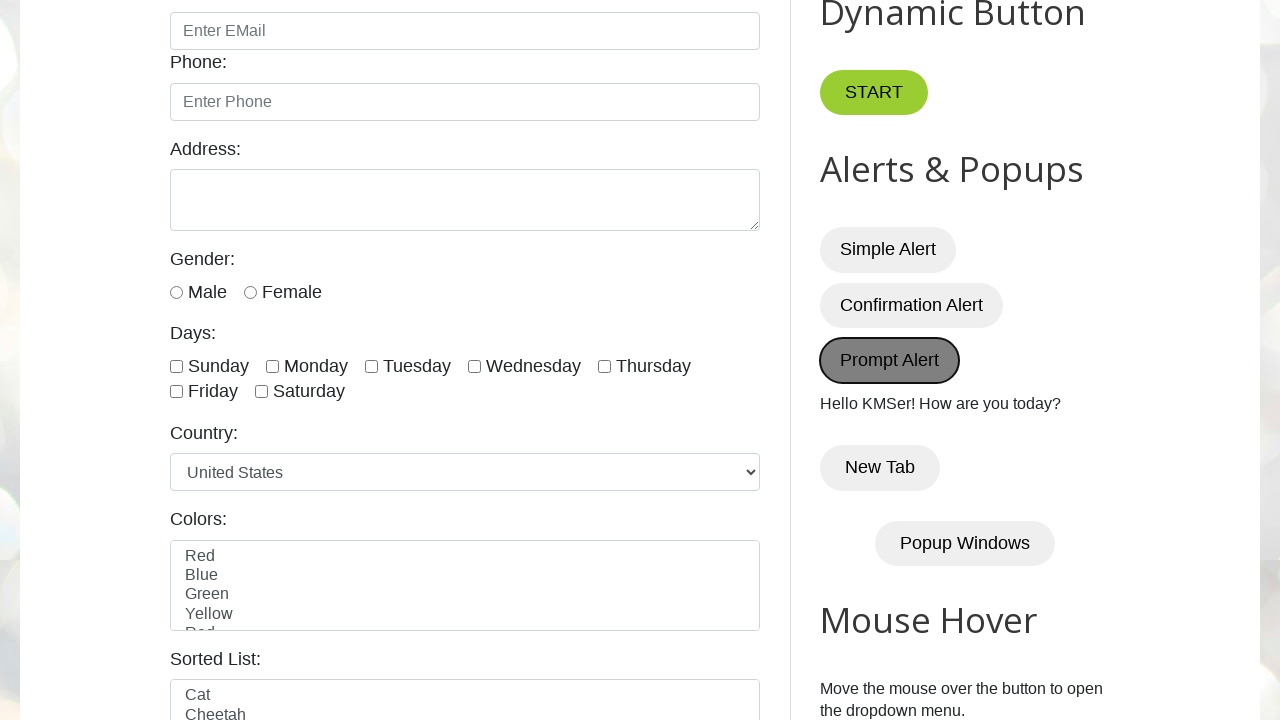